Navigates through all pages of a product listing by clicking the "Next" button and collects device names from each page

Starting URL: https://www.demoblaze.com/

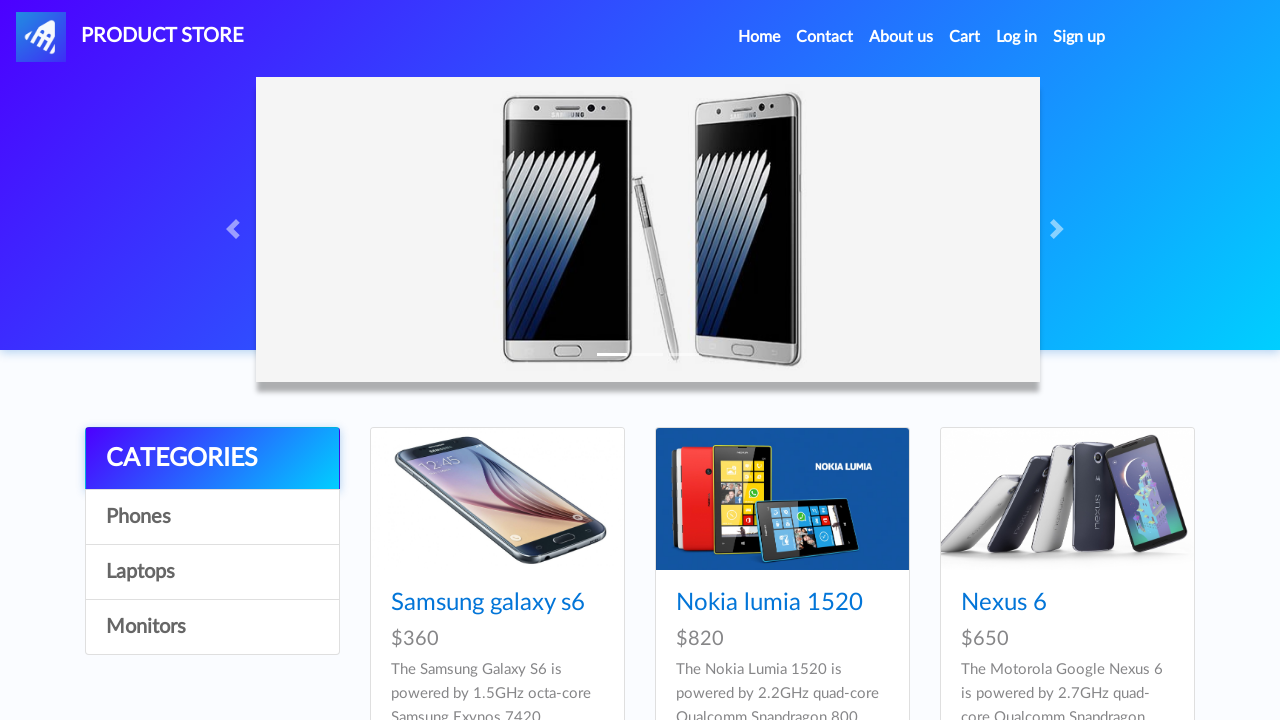

Retrieved device elements from first page
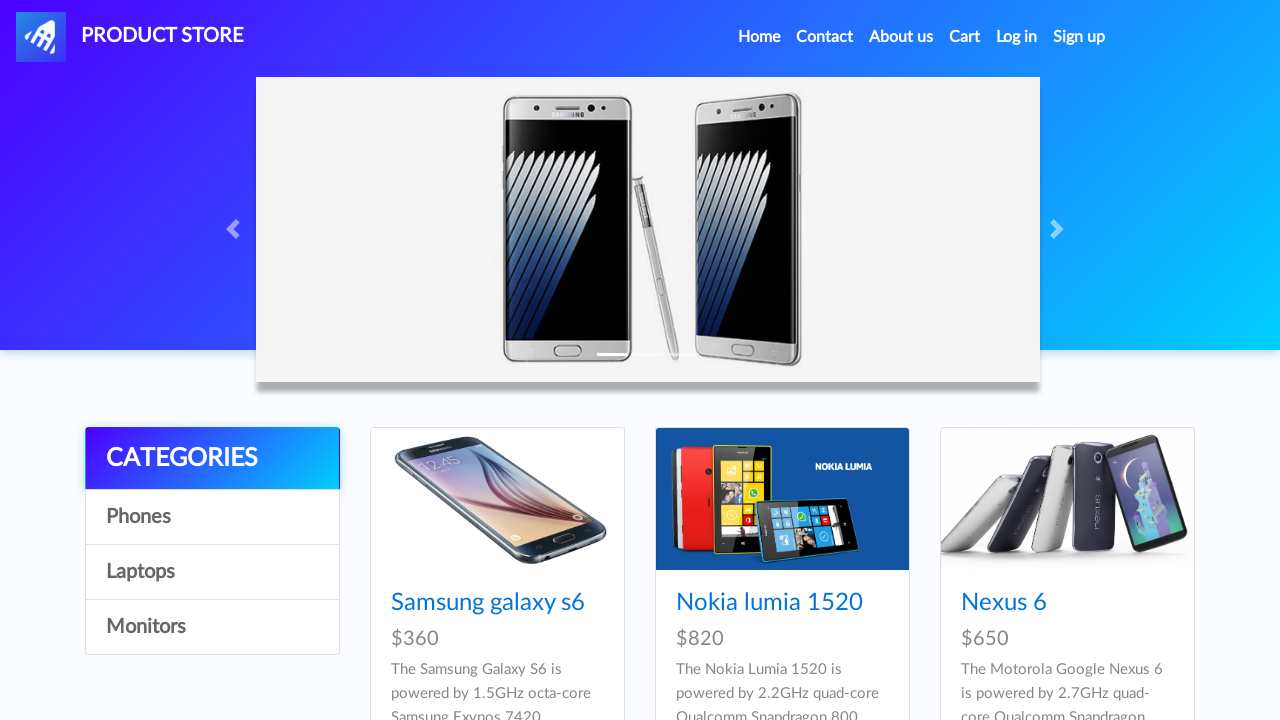

Checked for next button availability
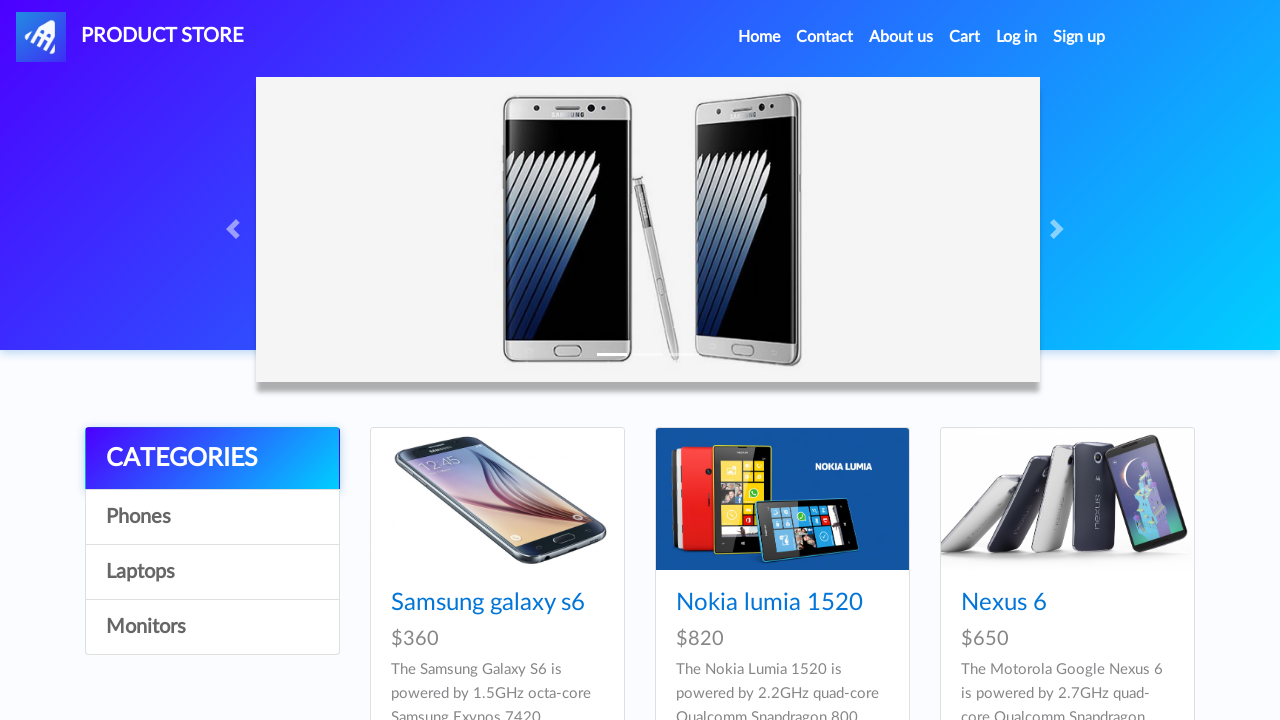

Clicked next button to navigate to next page at (1166, 385) on button#next2
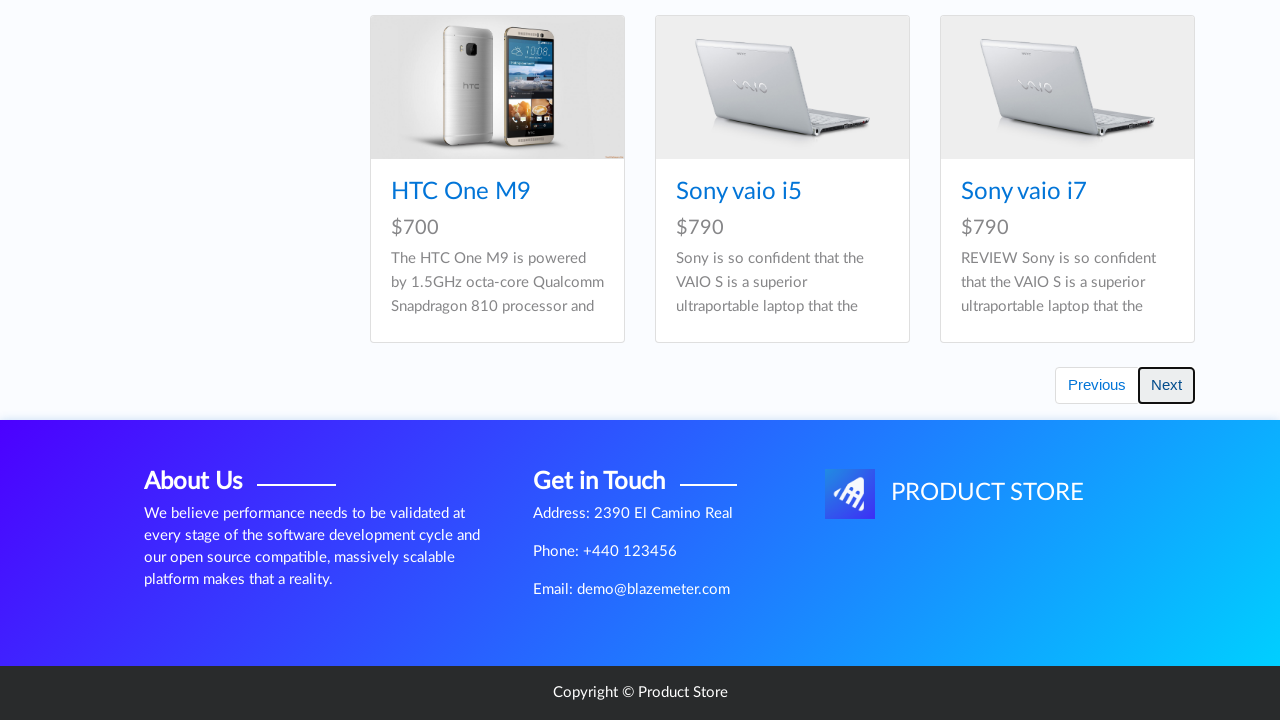

Waited for page transition - next button became hidden
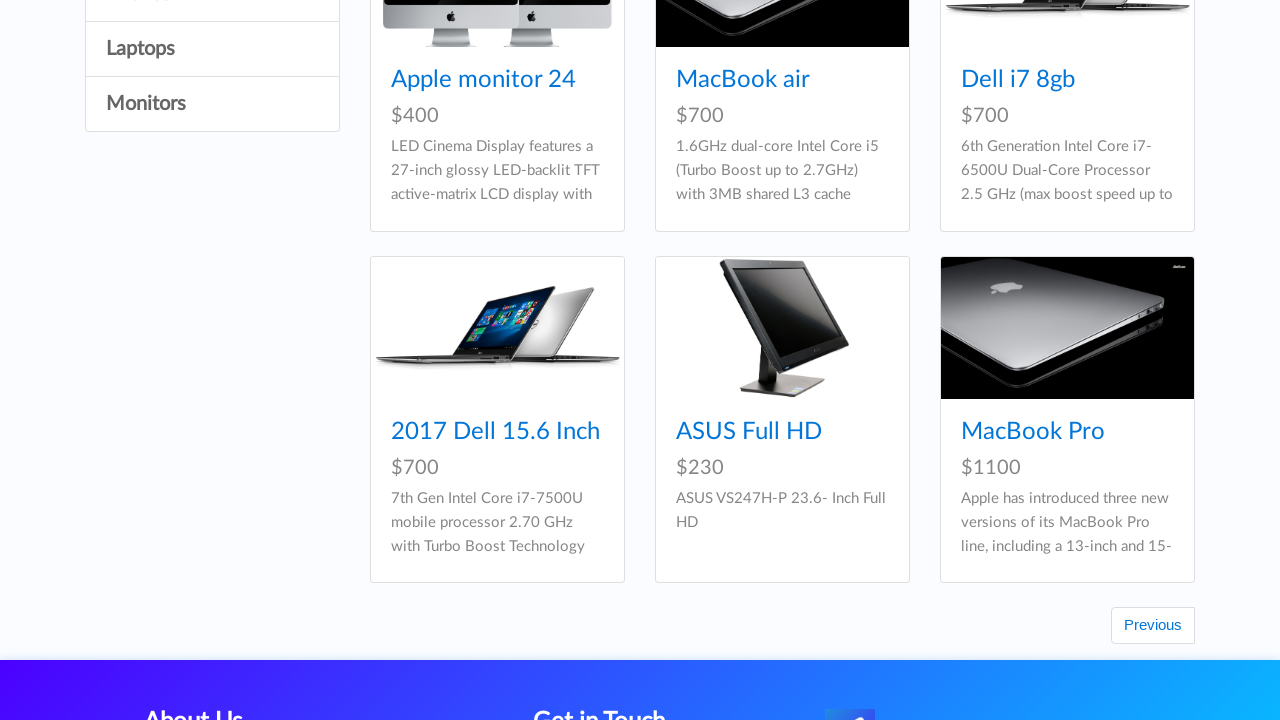

Retrieved device elements from current page
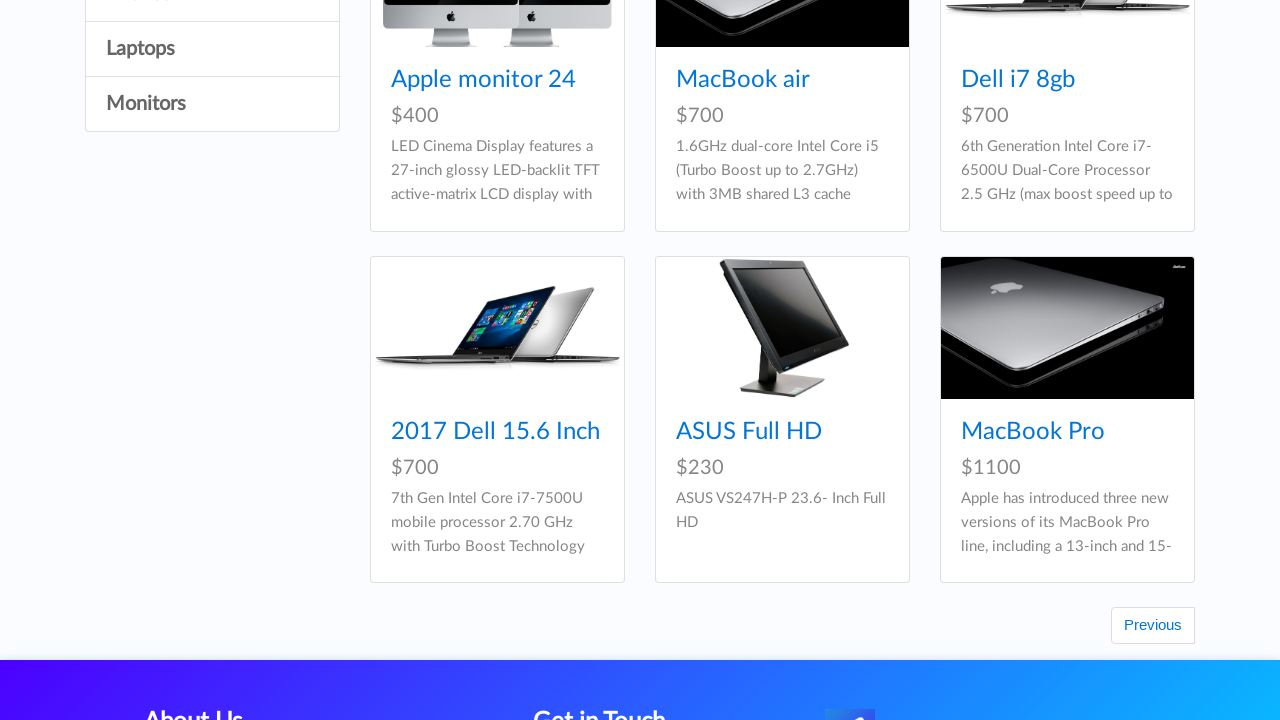

Checked for next button availability for next iteration
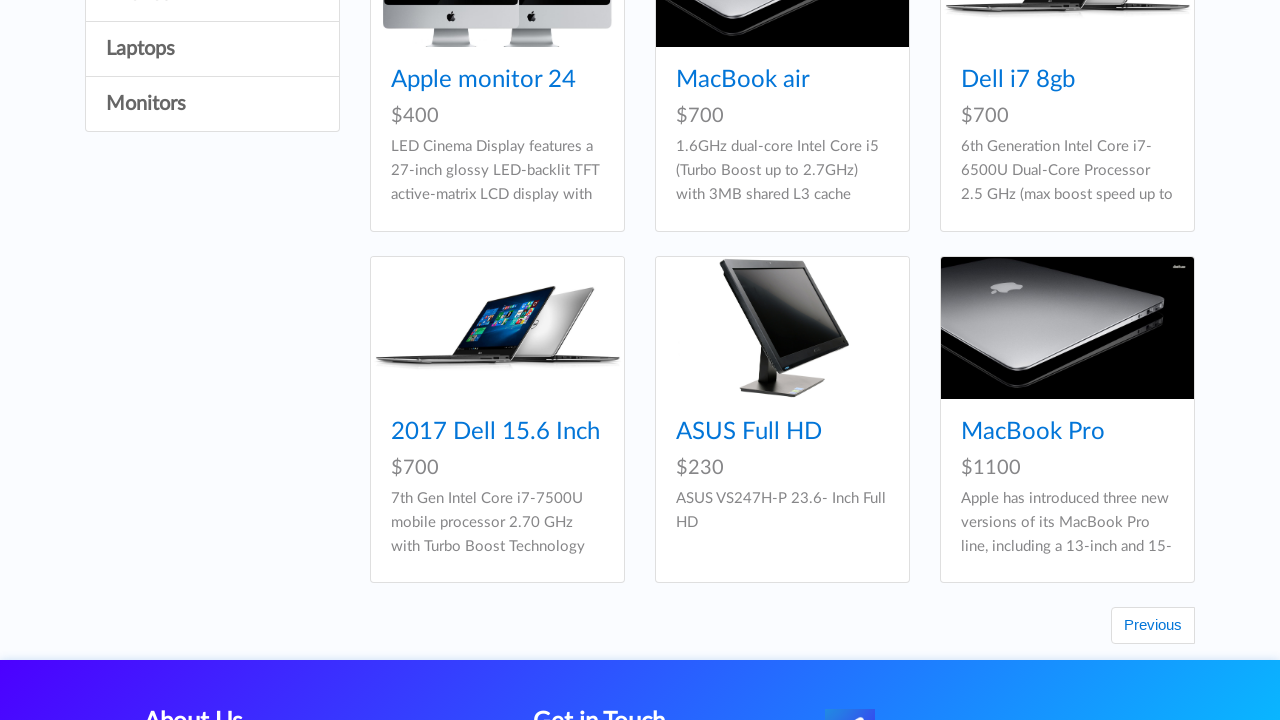

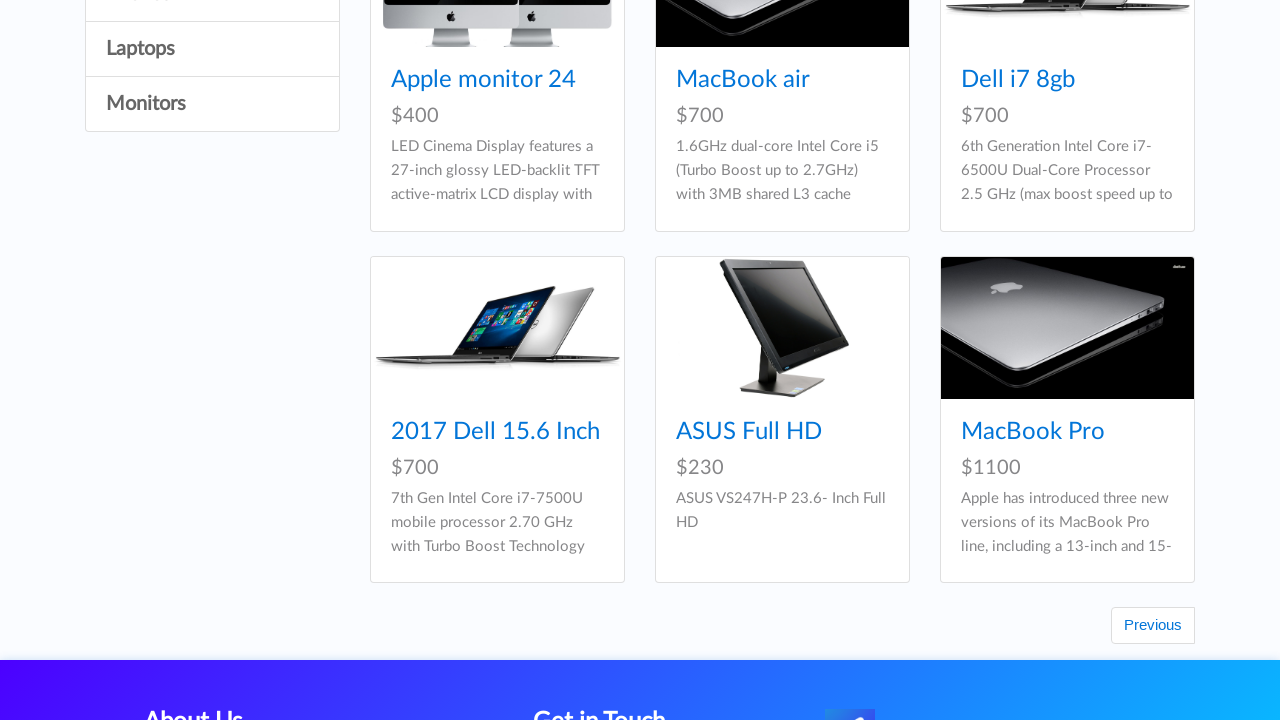